Tests right-click button functionality and verifies the result message

Starting URL: https://demoqa.com/buttons

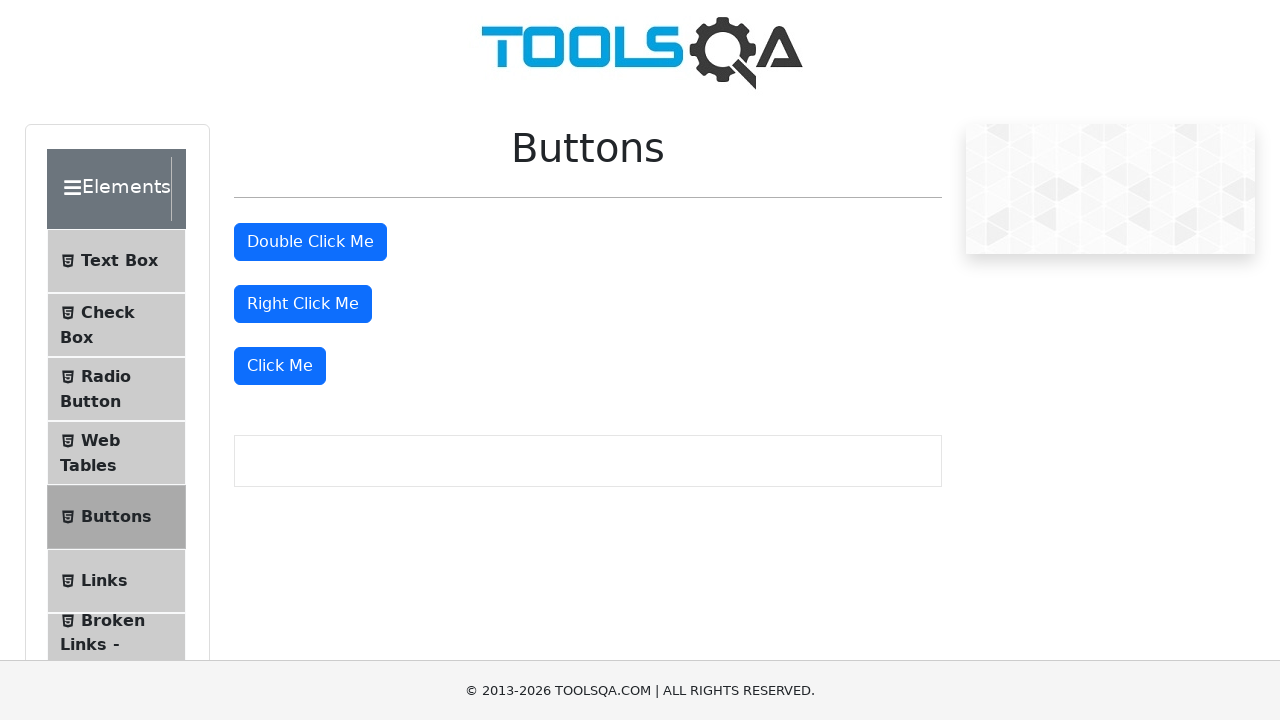

Right-clicked the right-click button at (303, 304) on #rightClickBtn
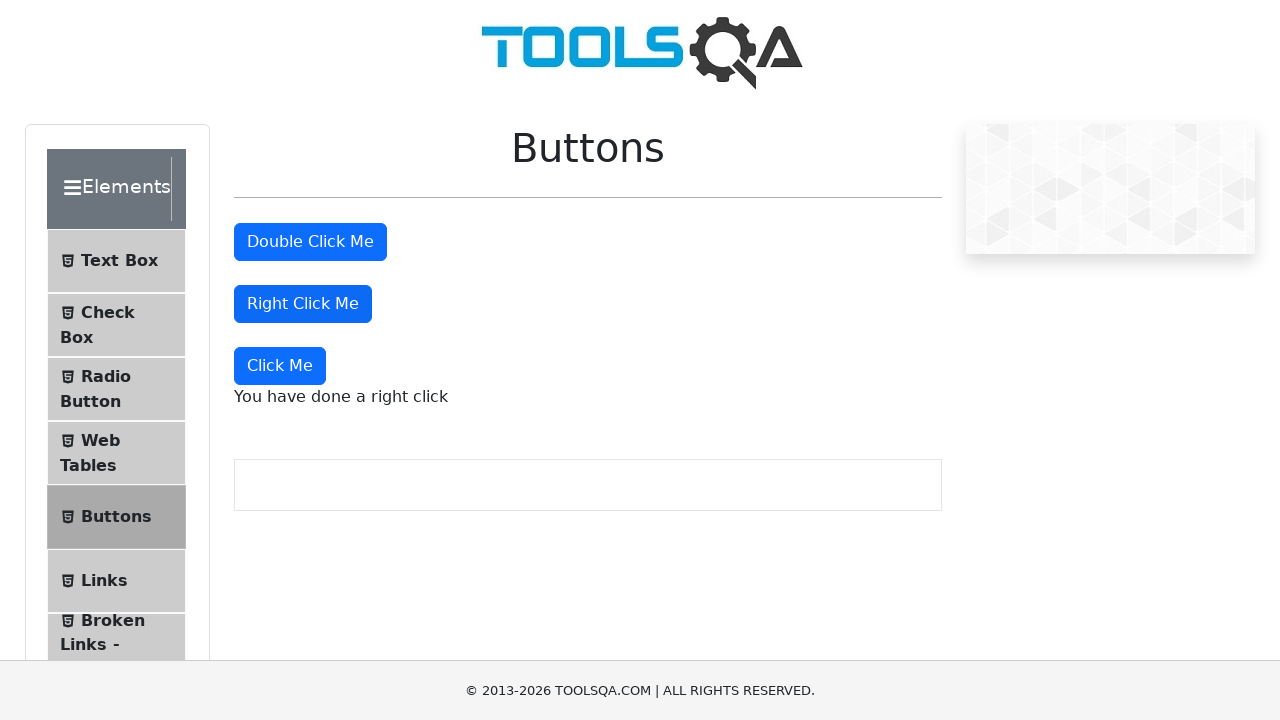

Right-click message appeared on the page
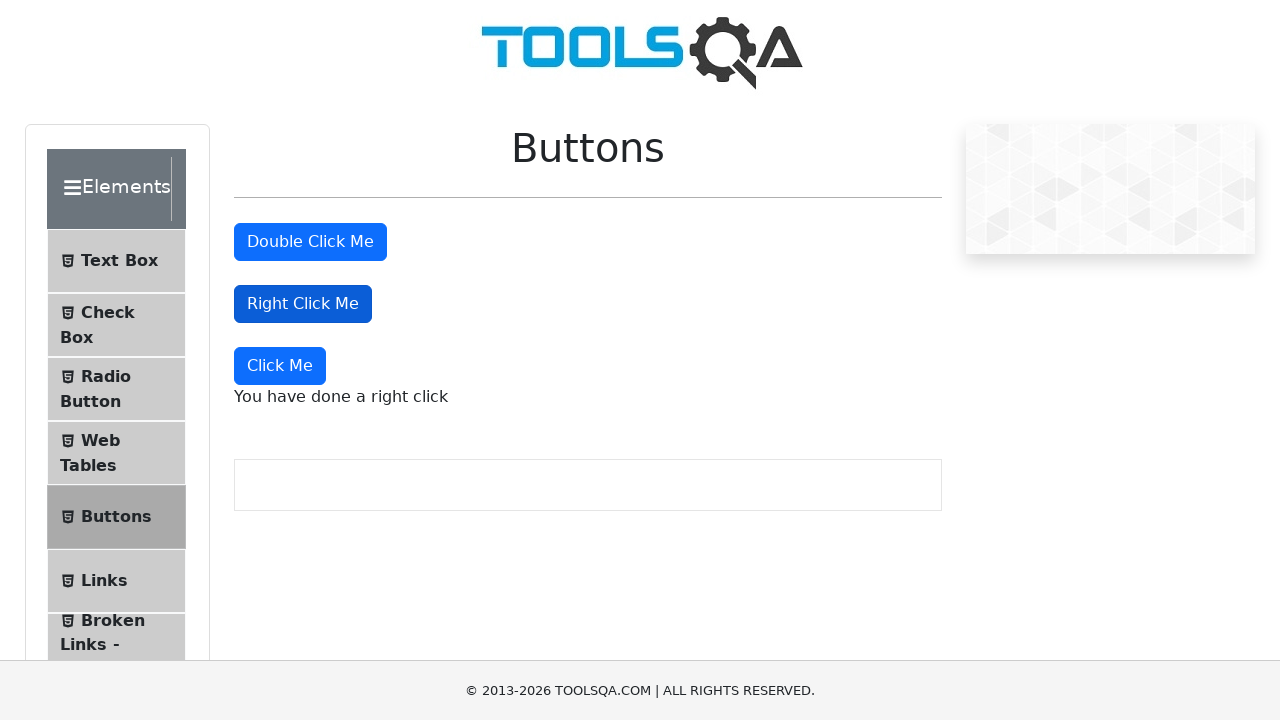

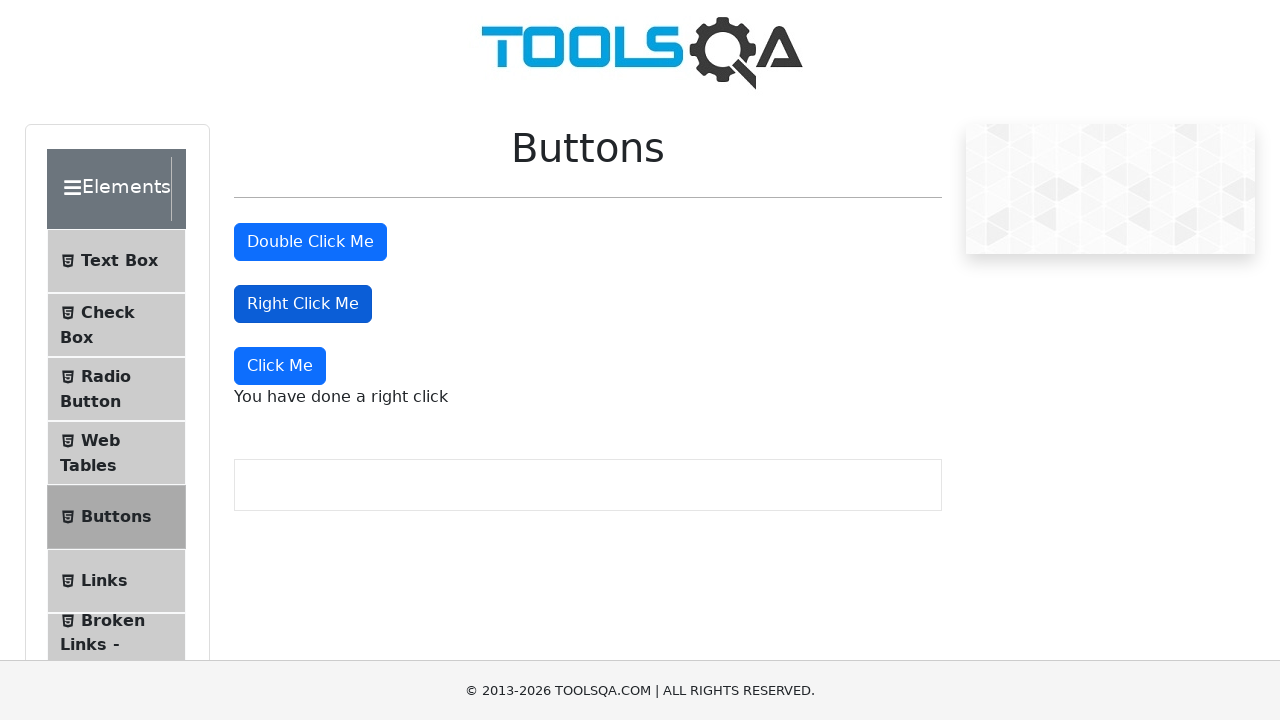